Tests the jQuery UI slider demo by switching to the iframe and dragging the slider handle to a new position

Starting URL: https://jqueryui.com/slider/

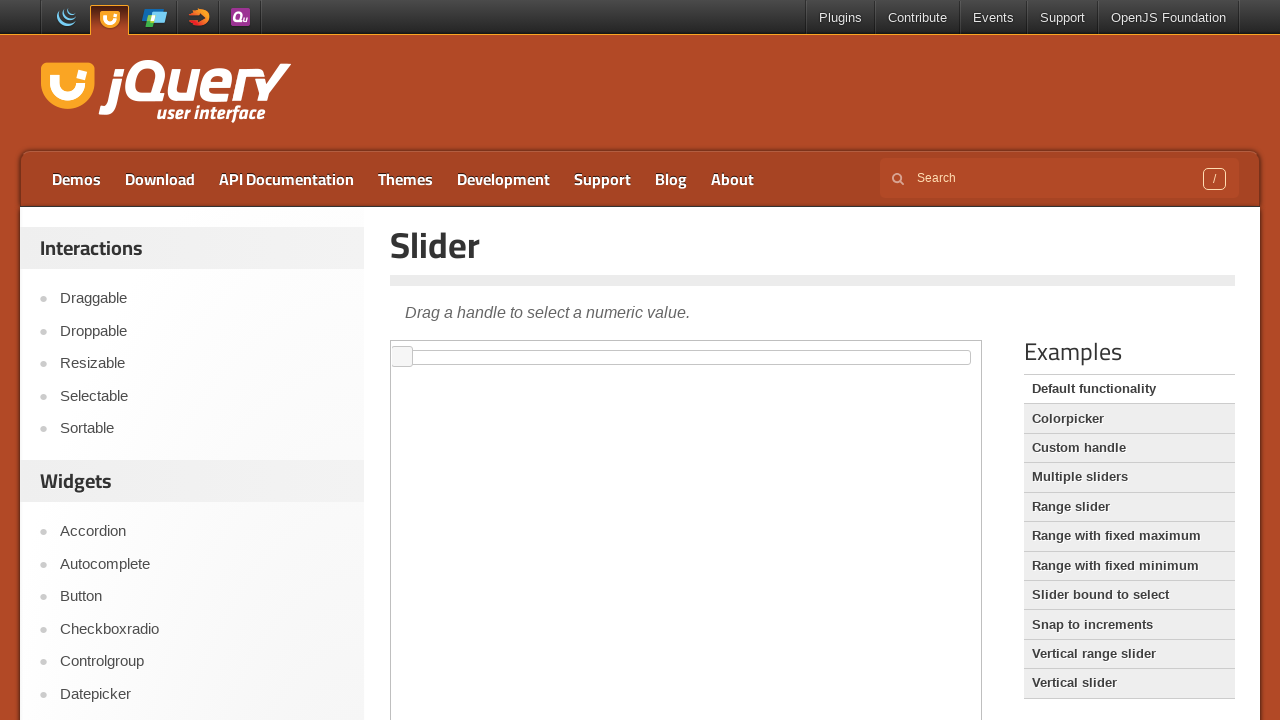

Located the demo iframe containing the slider
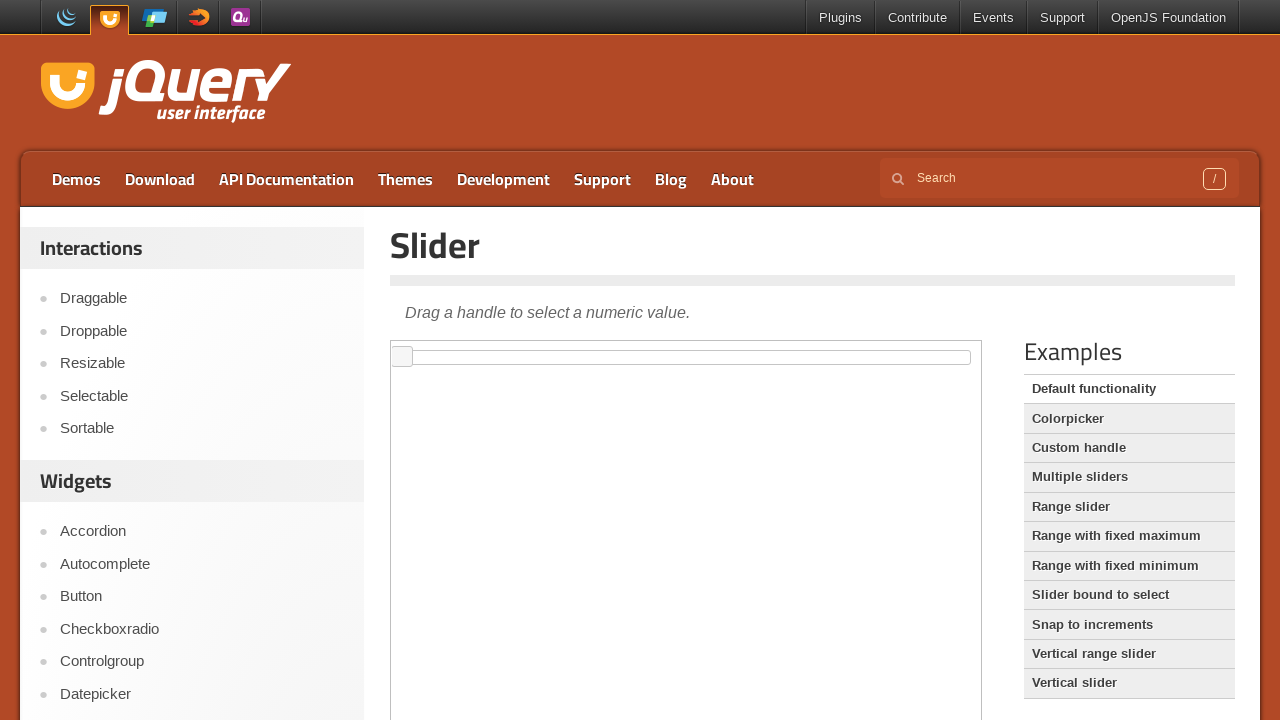

Located the slider handle element
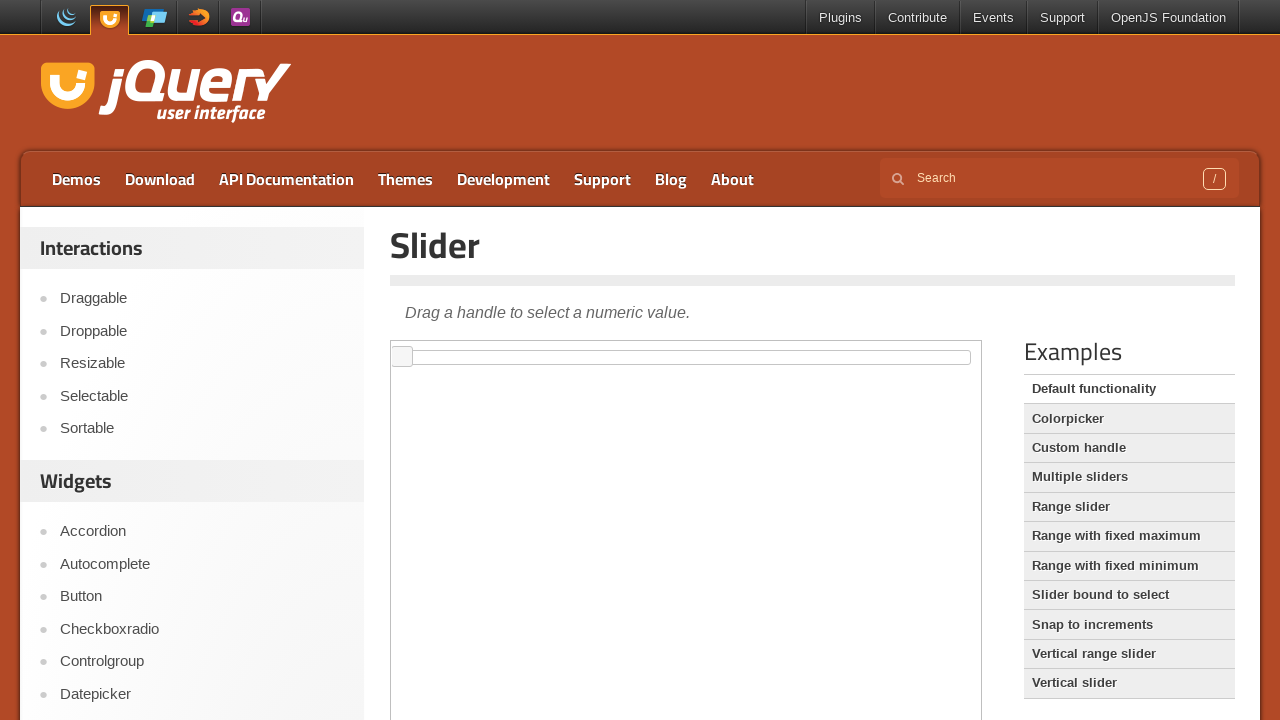

Waited for slider handle to be visible
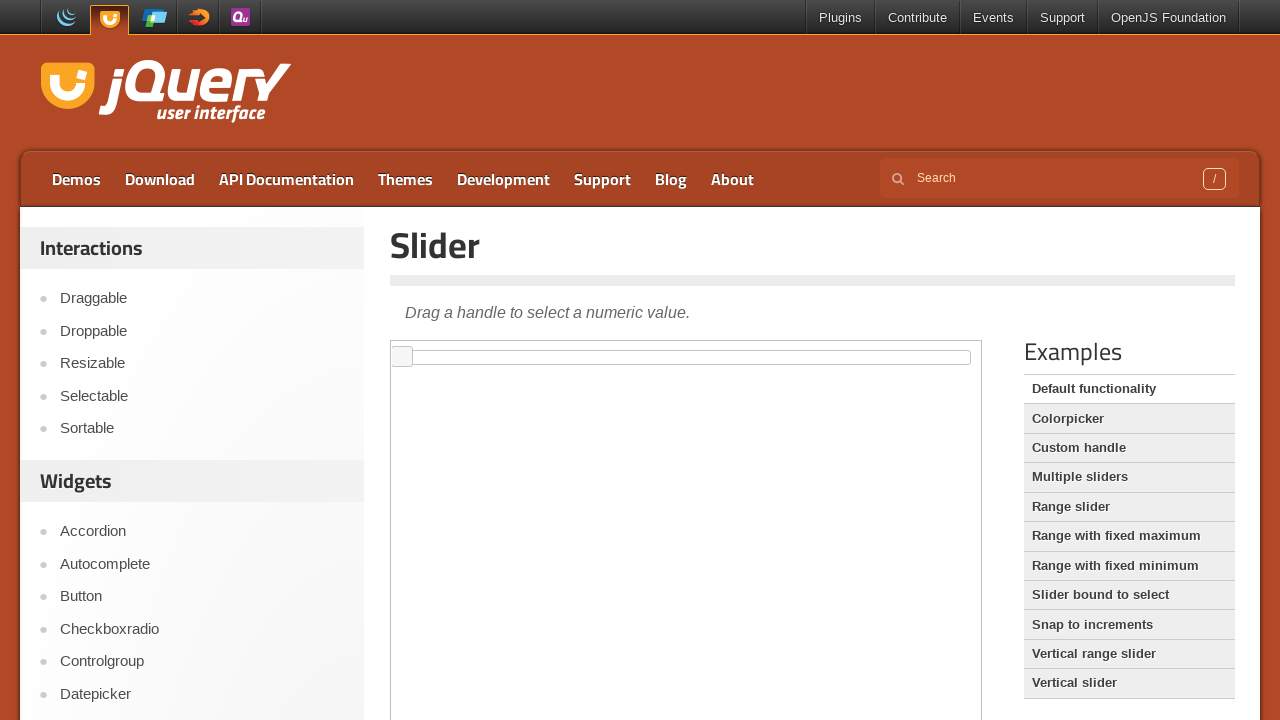

Retrieved bounding box of slider handle
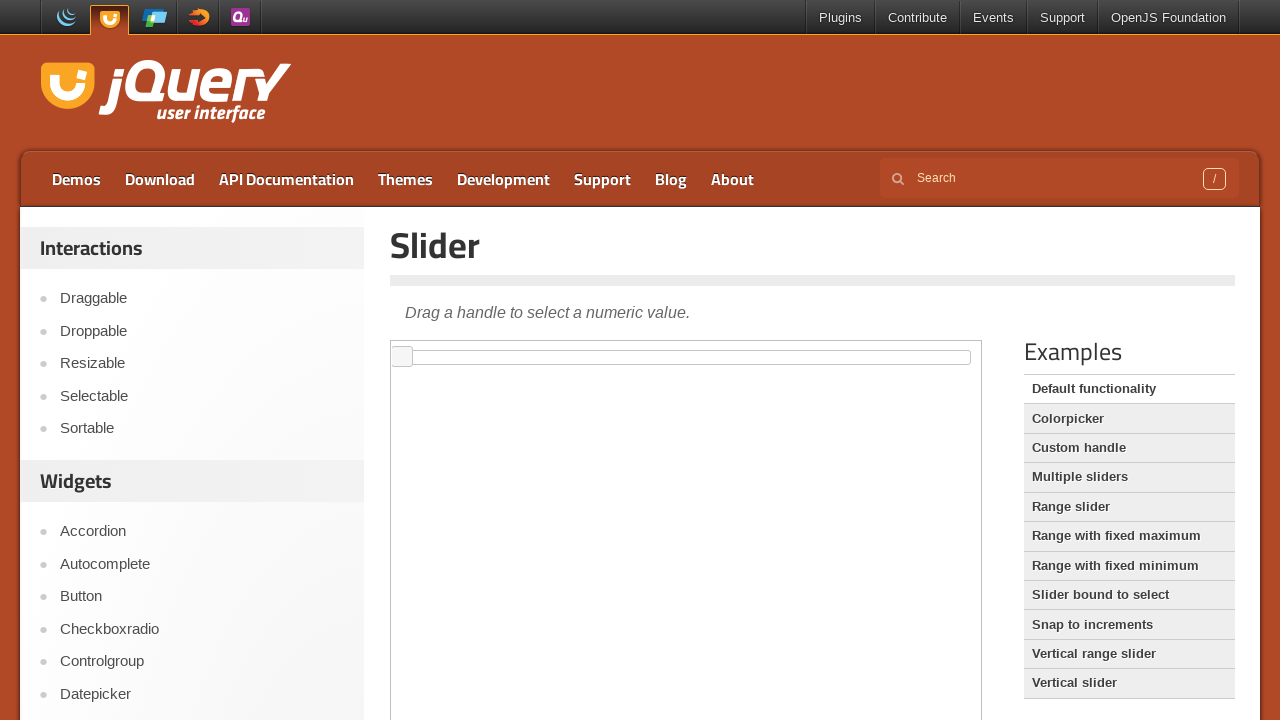

Moved mouse to slider handle center position at (402, 357)
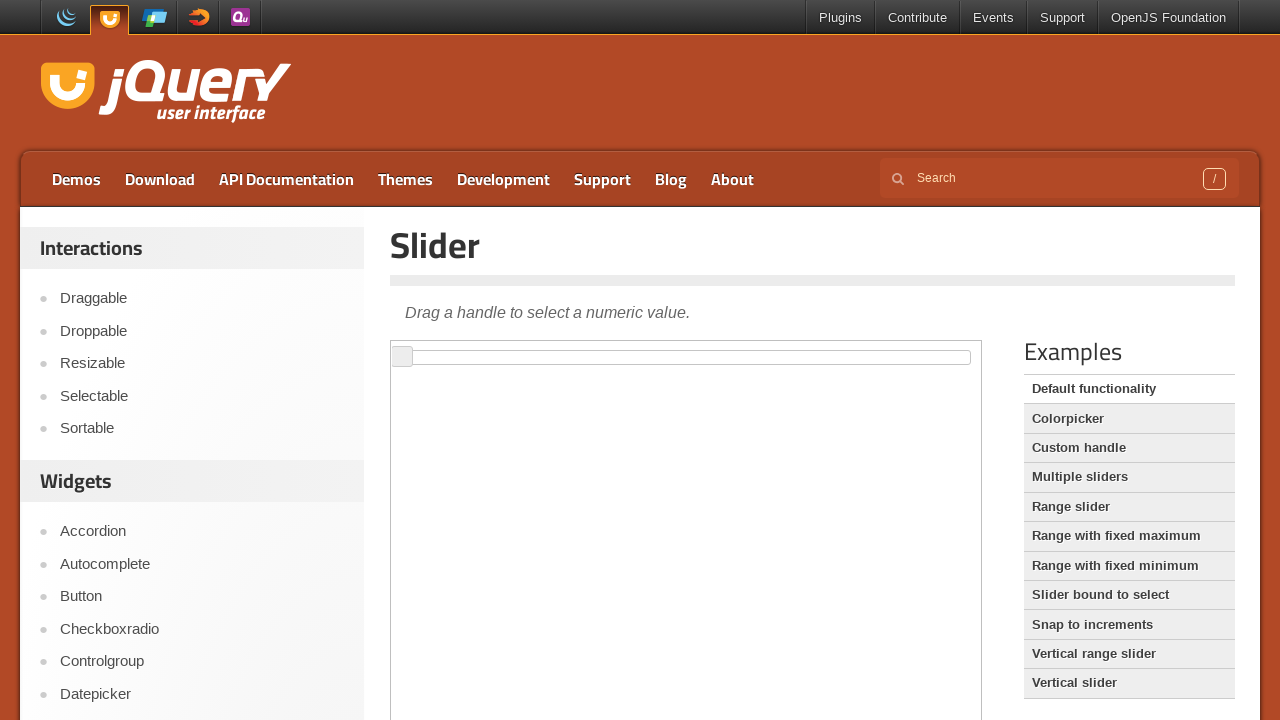

Pressed mouse button down on slider handle at (402, 357)
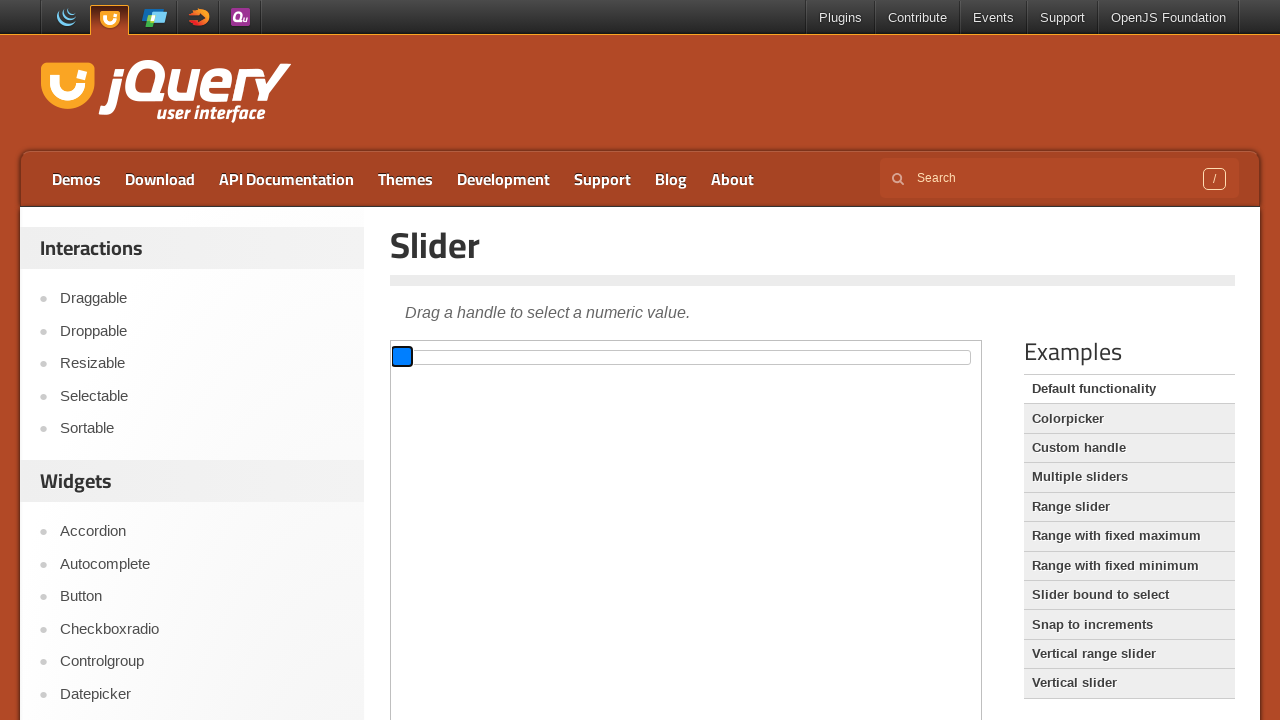

Dragged slider handle 200 pixels to the right at (602, 357)
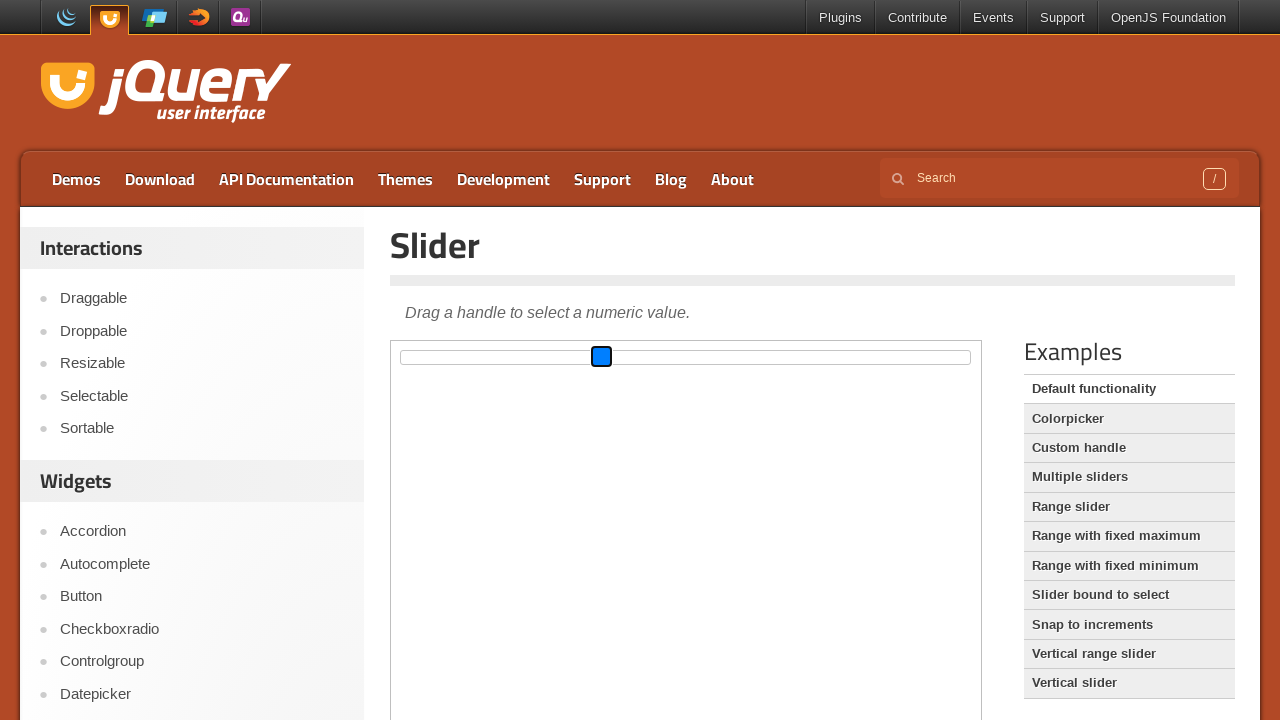

Released mouse button, completing slider drag action at (602, 357)
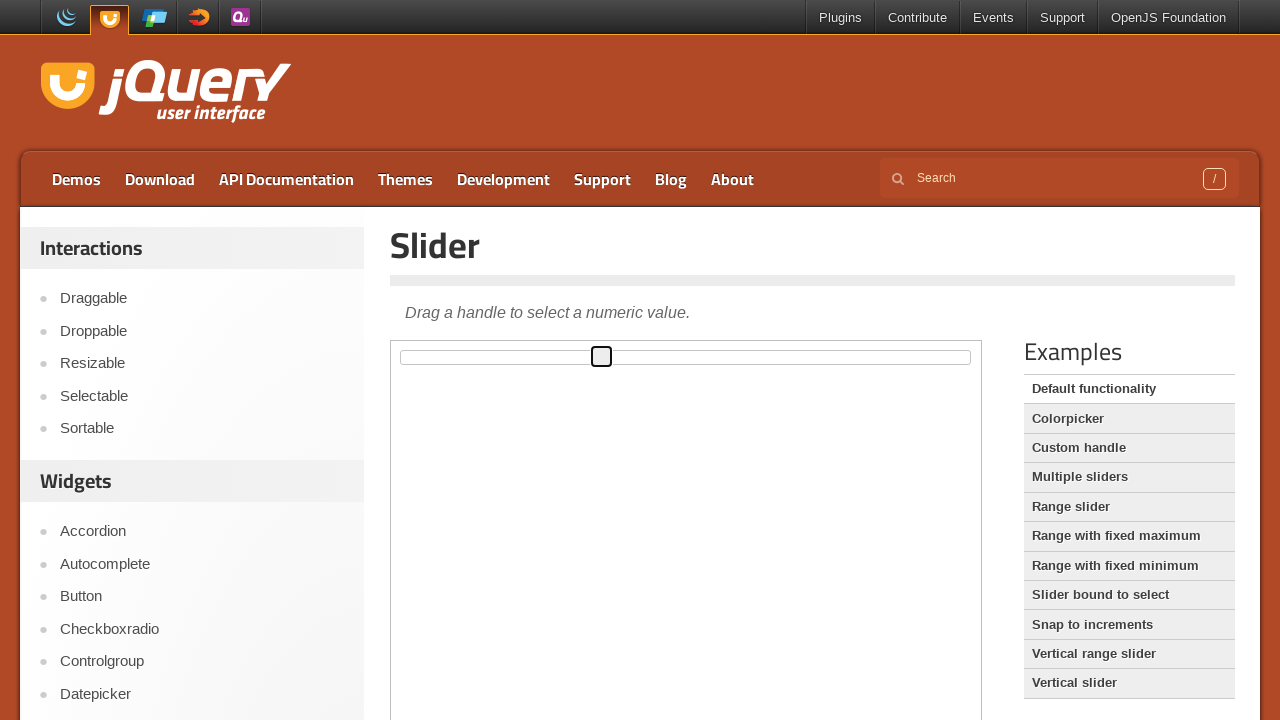

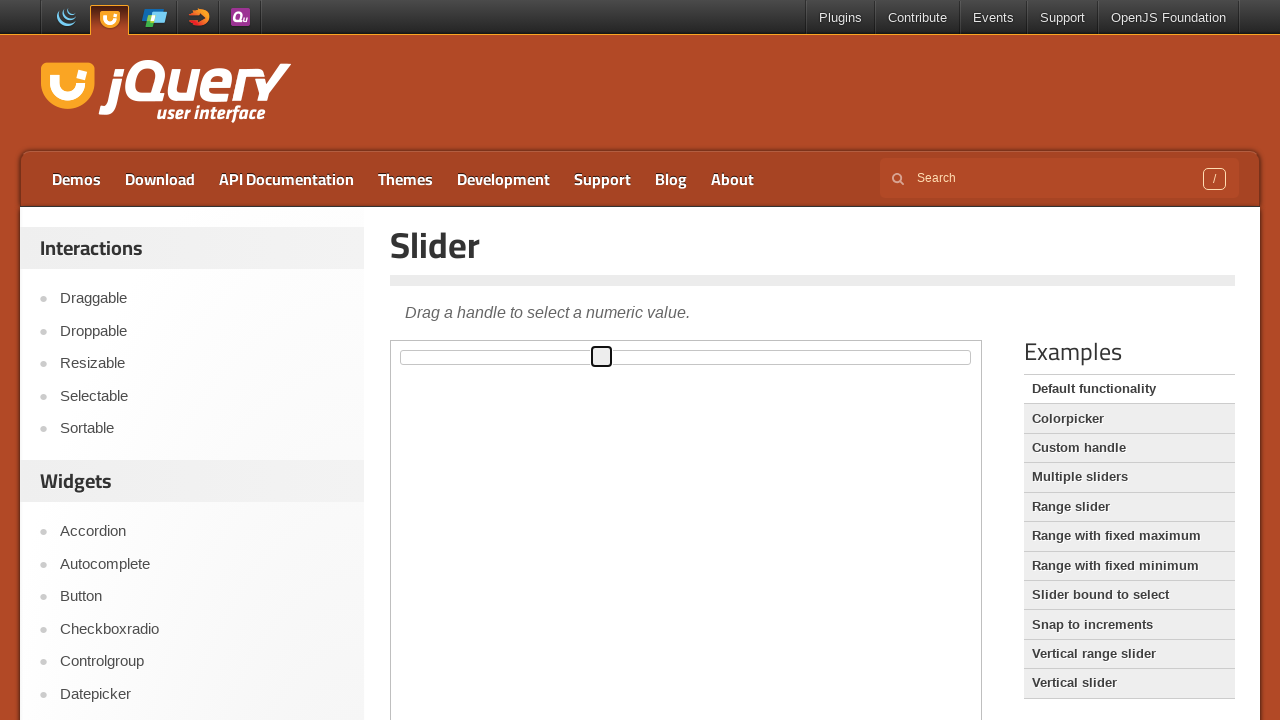